Tests JavaScript confirm dialog by clicking the second button and dismissing the alert

Starting URL: https://the-internet.herokuapp.com/javascript_alerts

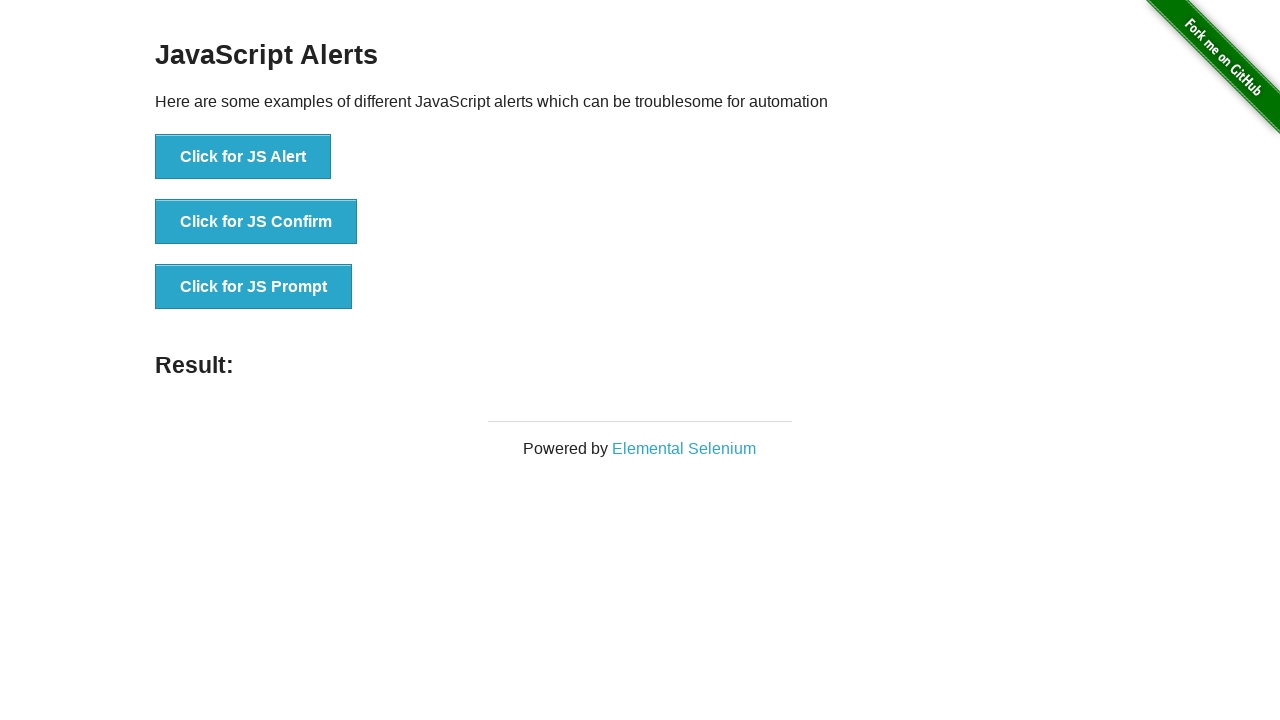

Clicked 'Click for JS Confirm' button to trigger JavaScript confirm dialog at (256, 222) on text='Click for JS Confirm'
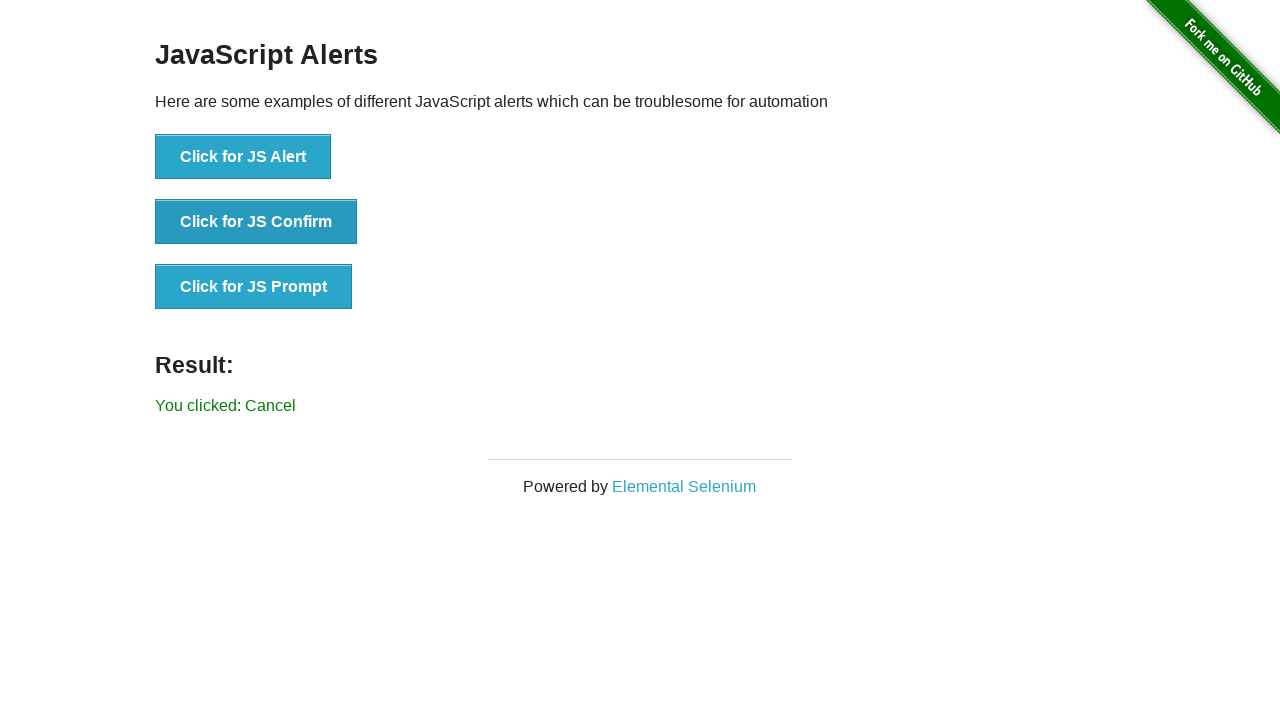

Set up dialog handler to dismiss the confirm dialog
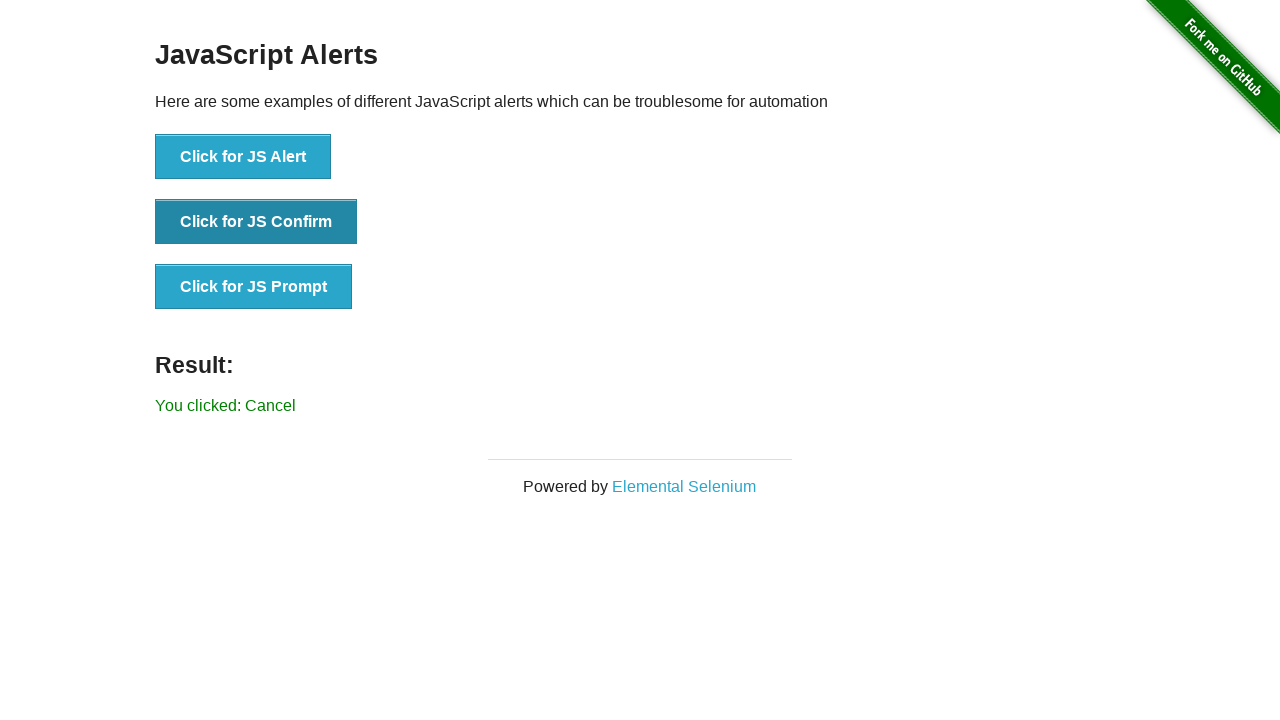

Located result message element
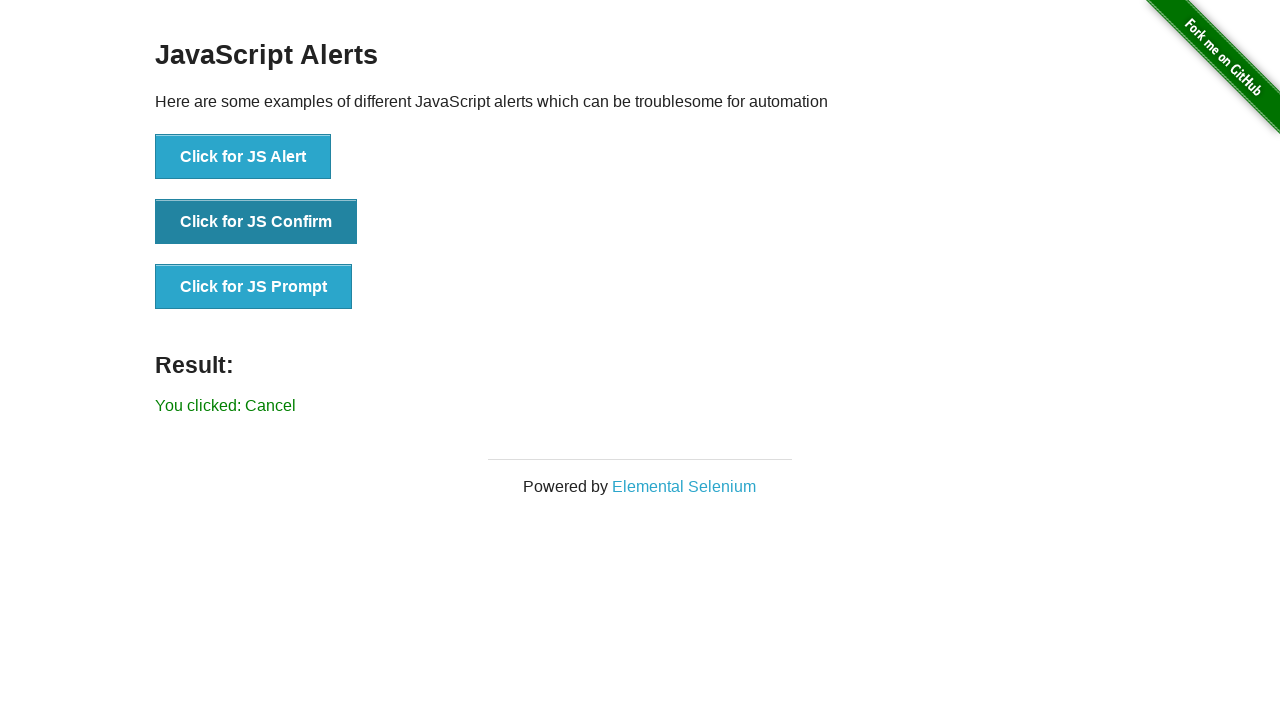

Verified that result message does not contain 'successfuly' after dismissing the confirm dialog
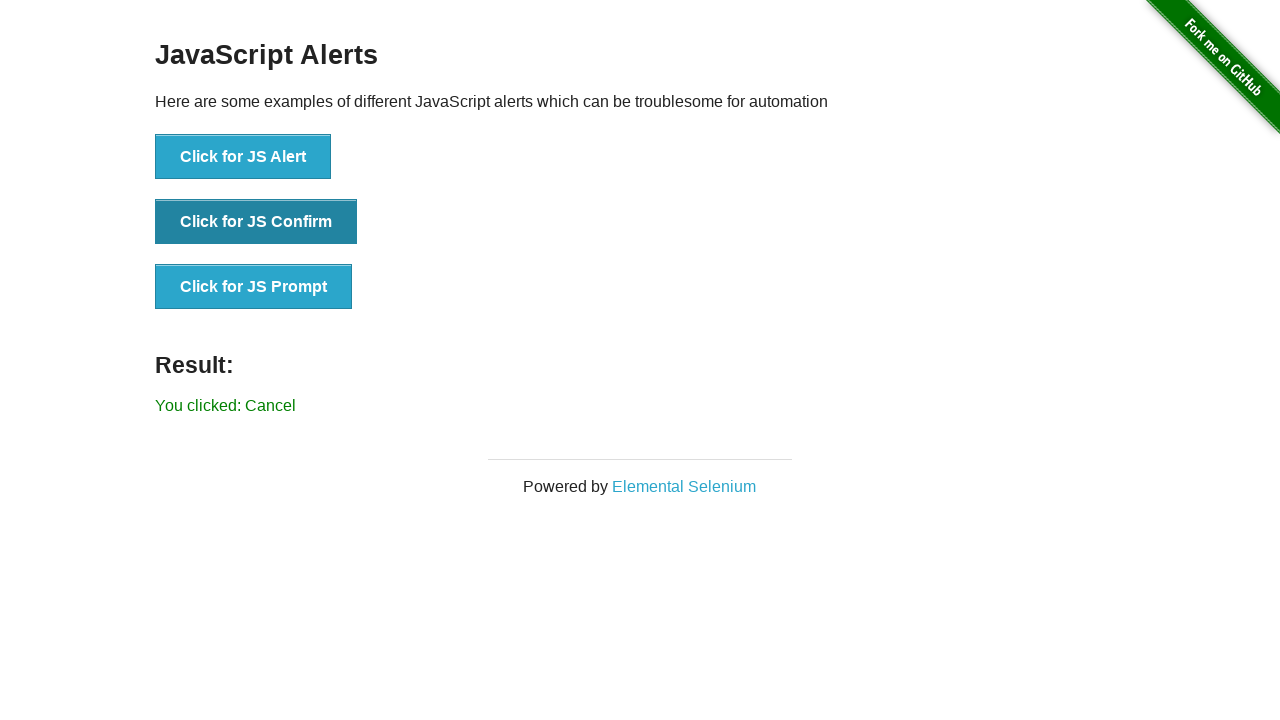

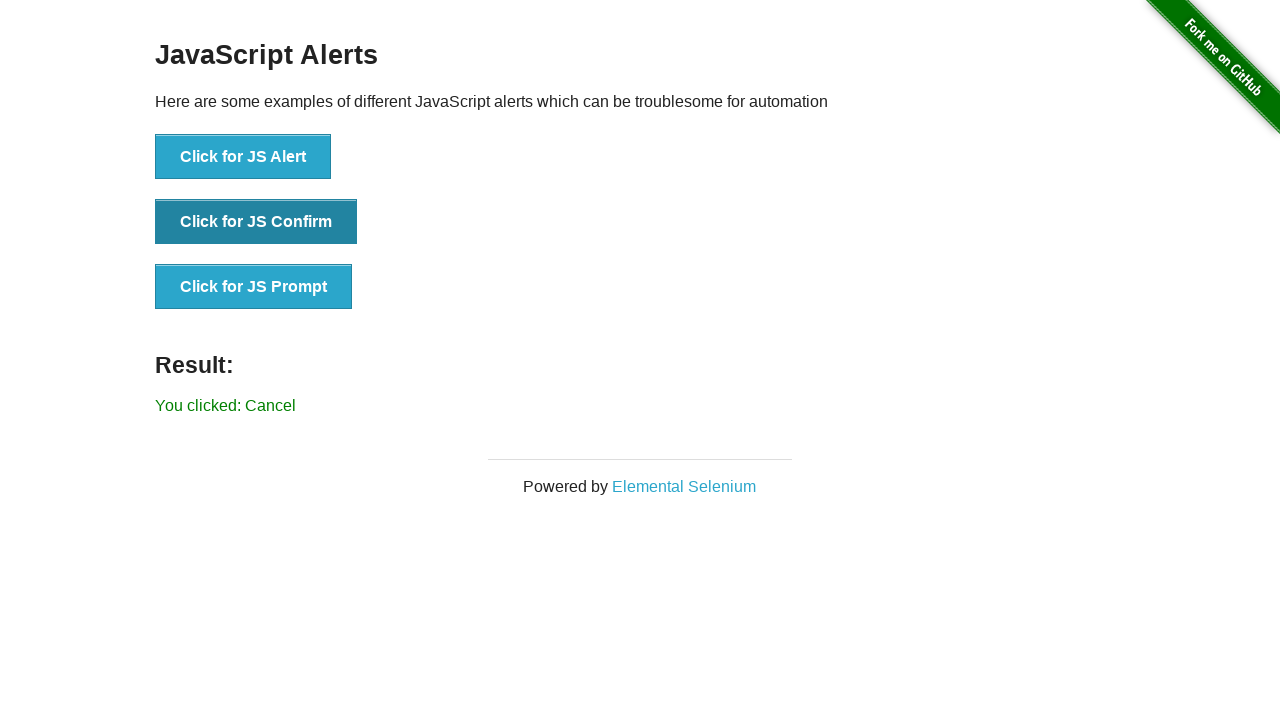